Tests that whitespace is trimmed from edited todo text

Starting URL: https://demo.playwright.dev/todomvc

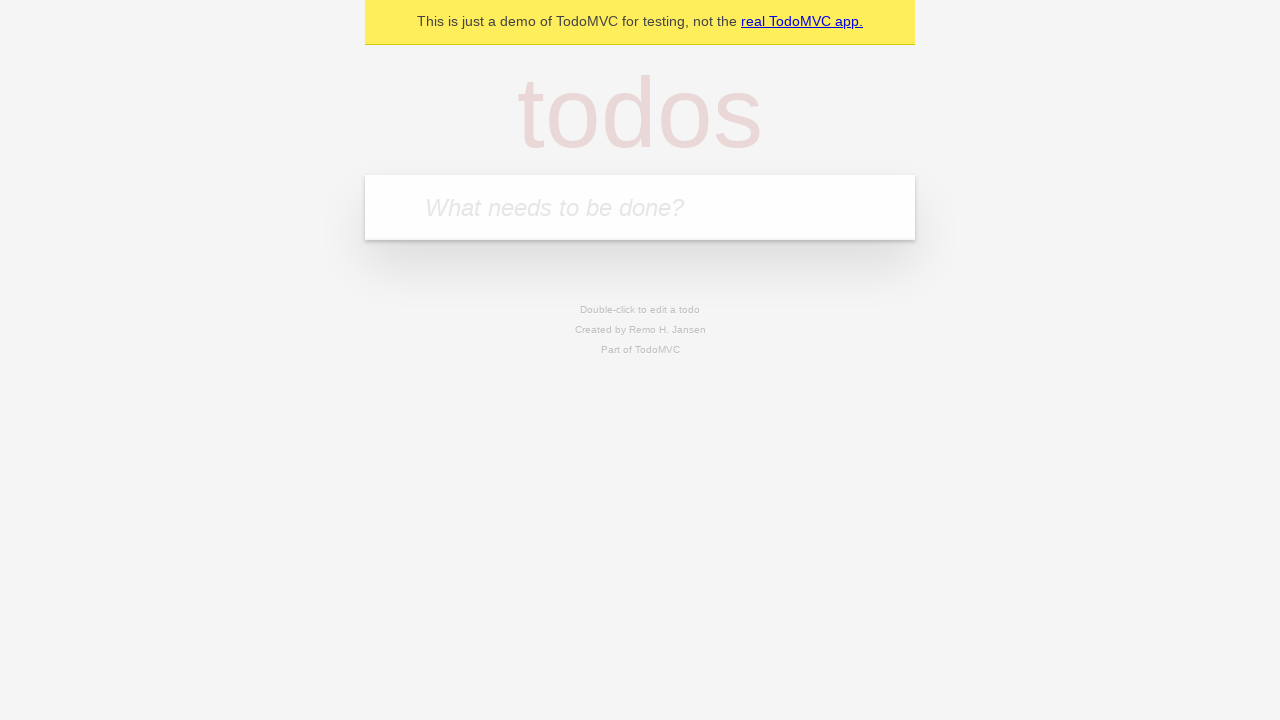

Filled todo input with 'buy some cheese' on internal:attr=[placeholder="What needs to be done?"i]
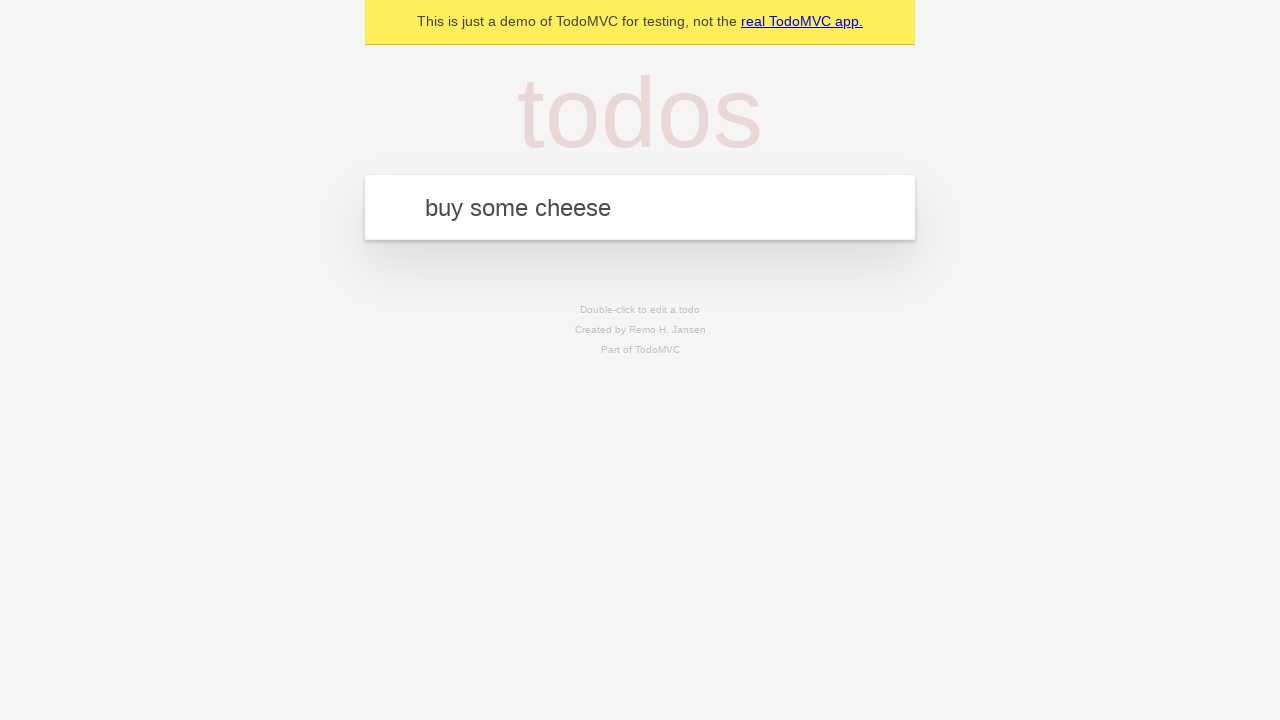

Pressed Enter to create first todo on internal:attr=[placeholder="What needs to be done?"i]
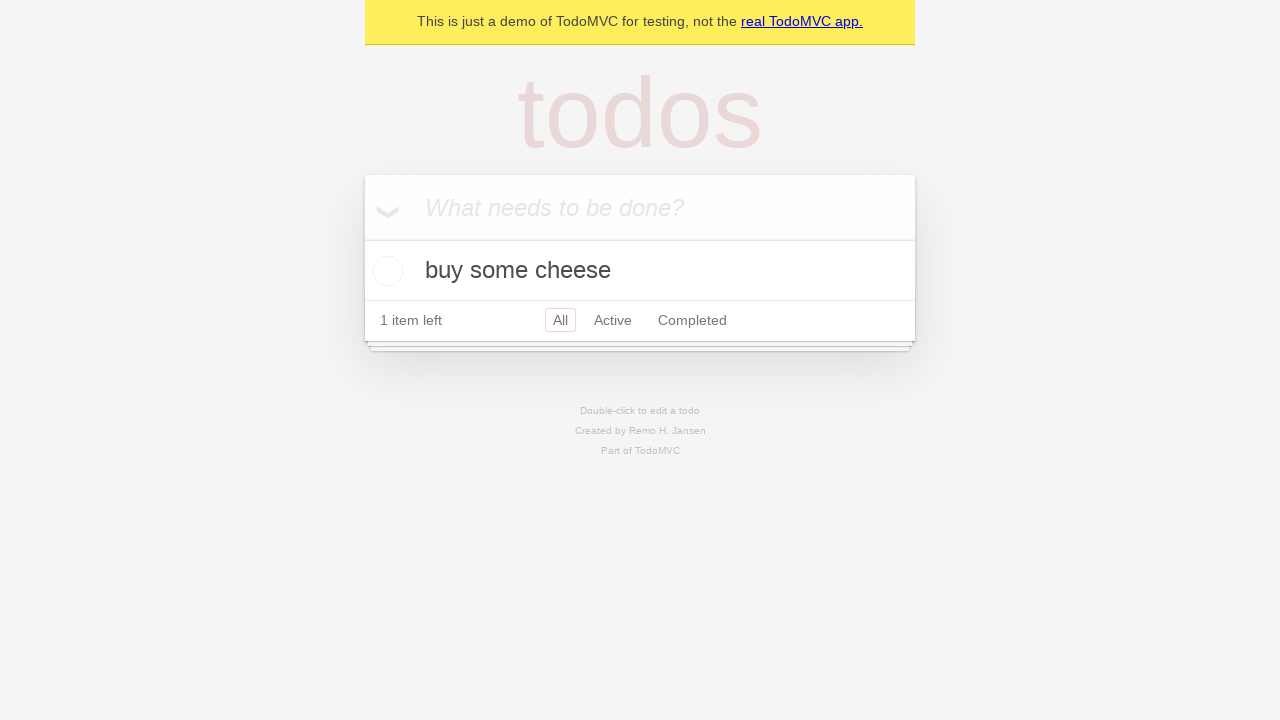

Filled todo input with 'feed the cat' on internal:attr=[placeholder="What needs to be done?"i]
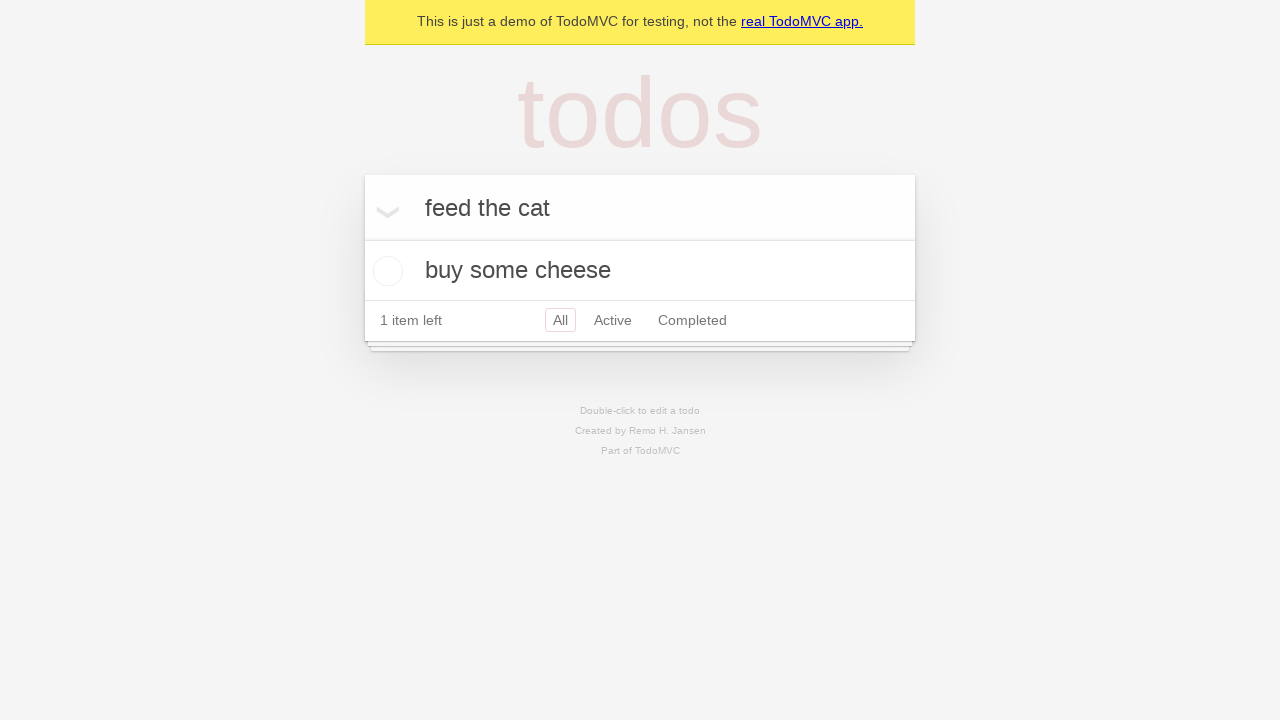

Pressed Enter to create second todo on internal:attr=[placeholder="What needs to be done?"i]
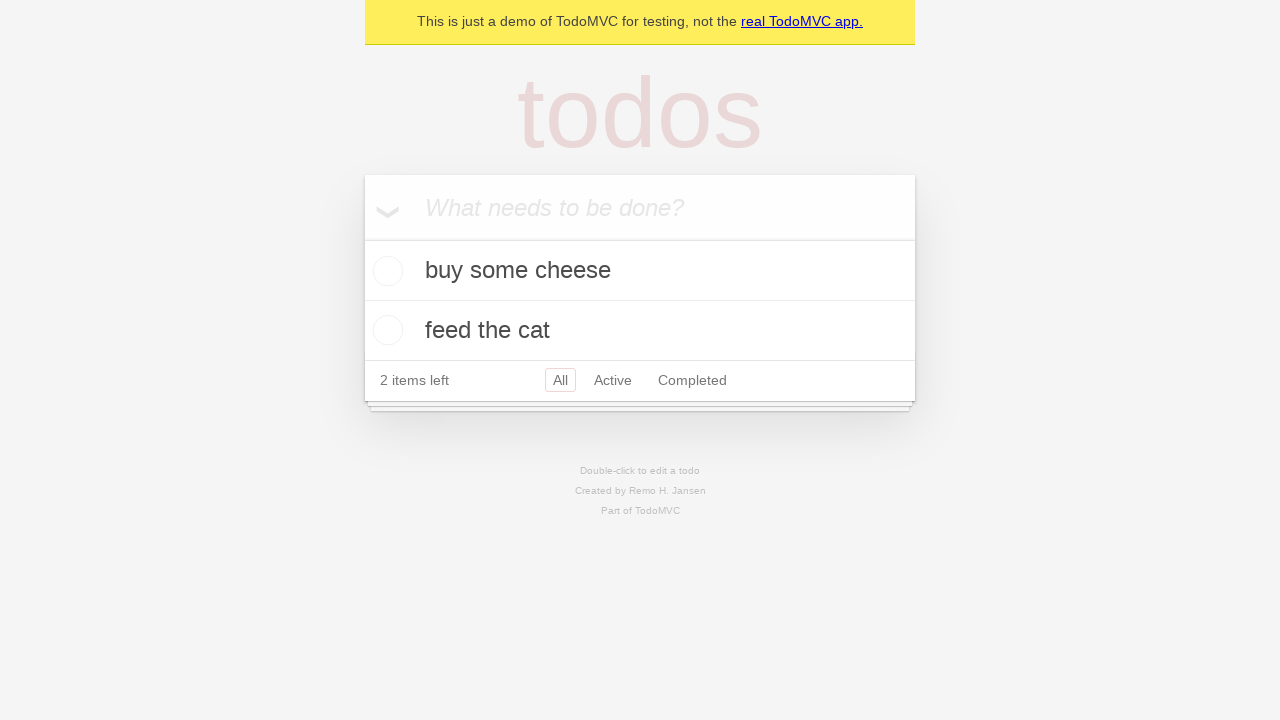

Filled todo input with 'book a doctors appointment' on internal:attr=[placeholder="What needs to be done?"i]
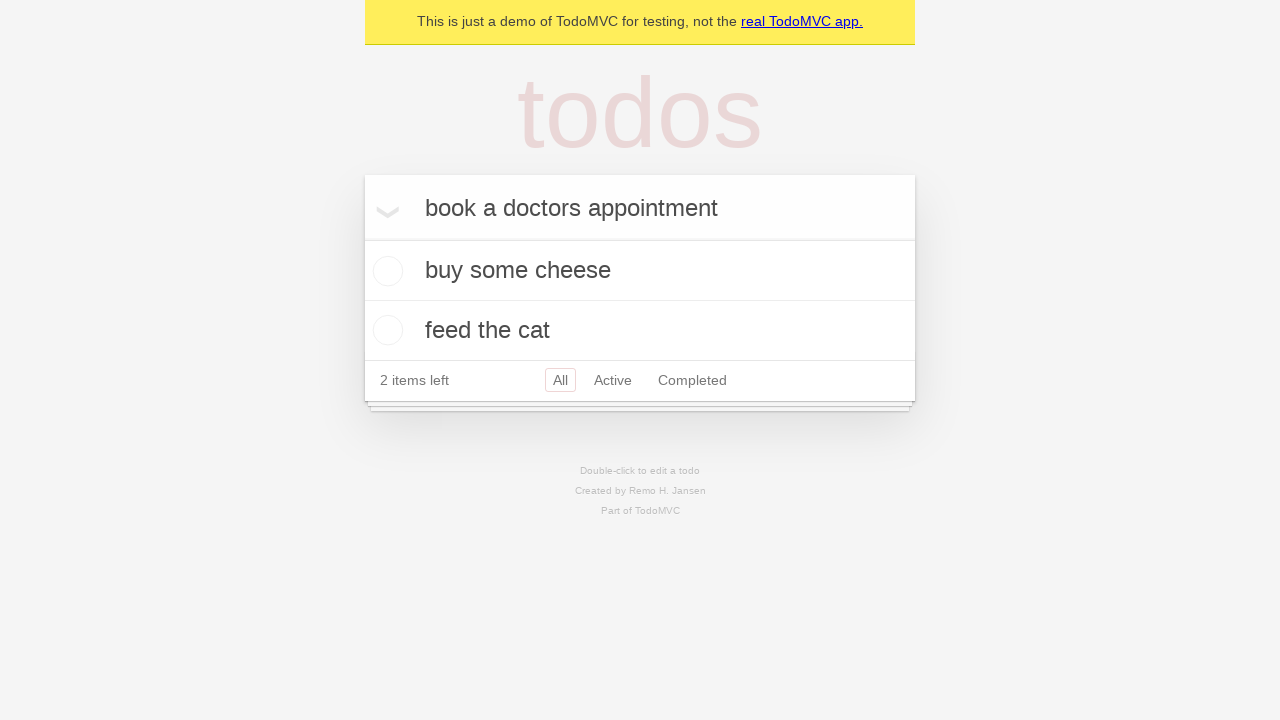

Pressed Enter to create third todo on internal:attr=[placeholder="What needs to be done?"i]
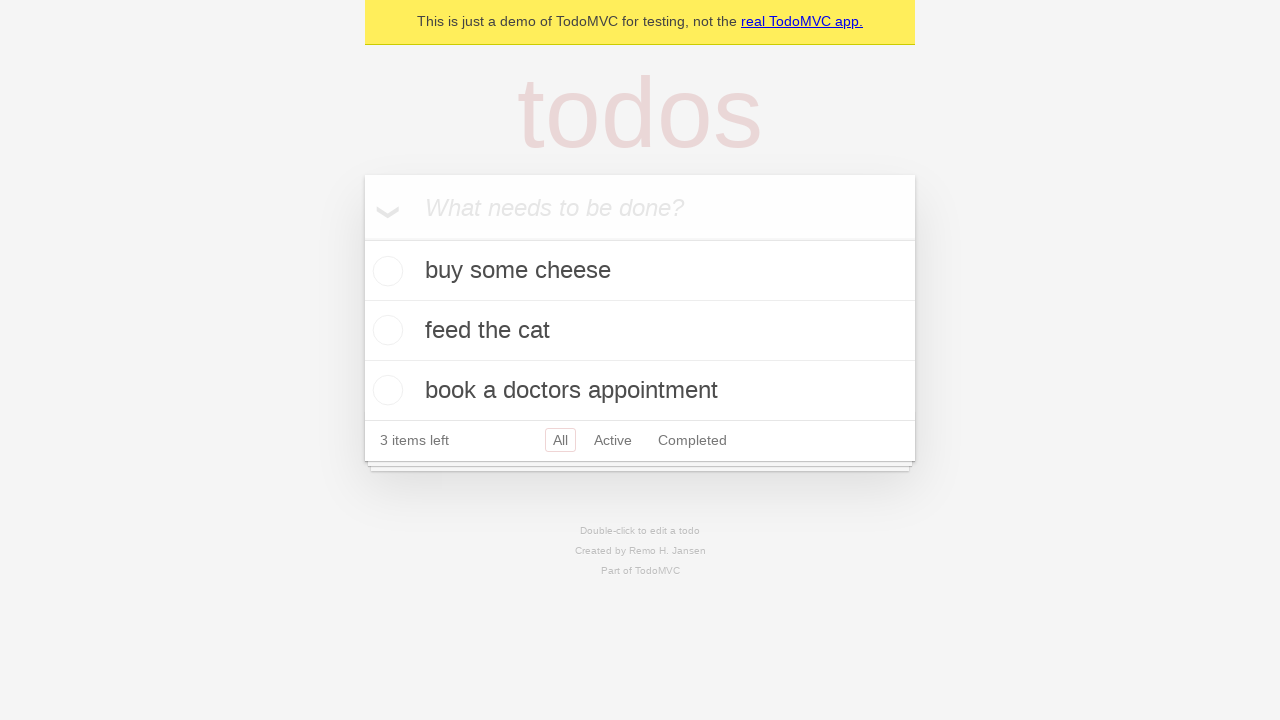

Double-clicked second todo item to enter edit mode at (640, 331) on internal:testid=[data-testid="todo-item"s] >> nth=1
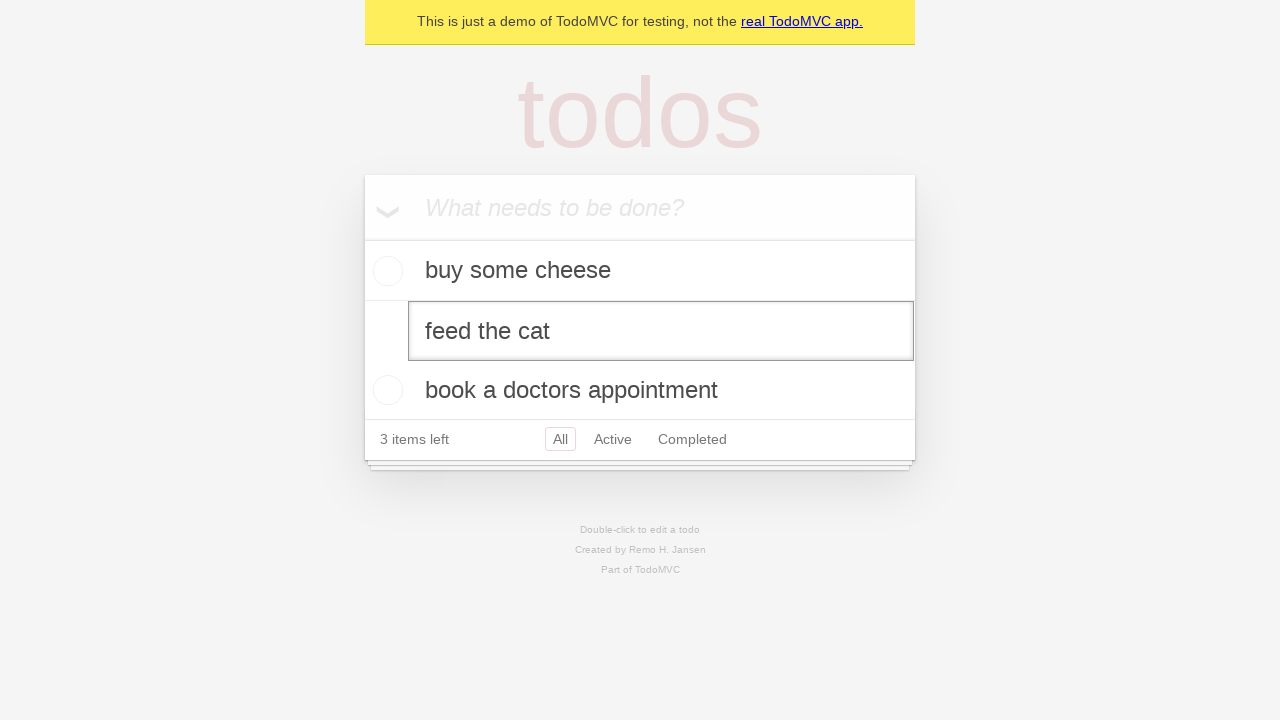

Filled edit textbox with '    buy some sausages    ' (text with leading and trailing whitespace) on internal:testid=[data-testid="todo-item"s] >> nth=1 >> internal:role=textbox[nam
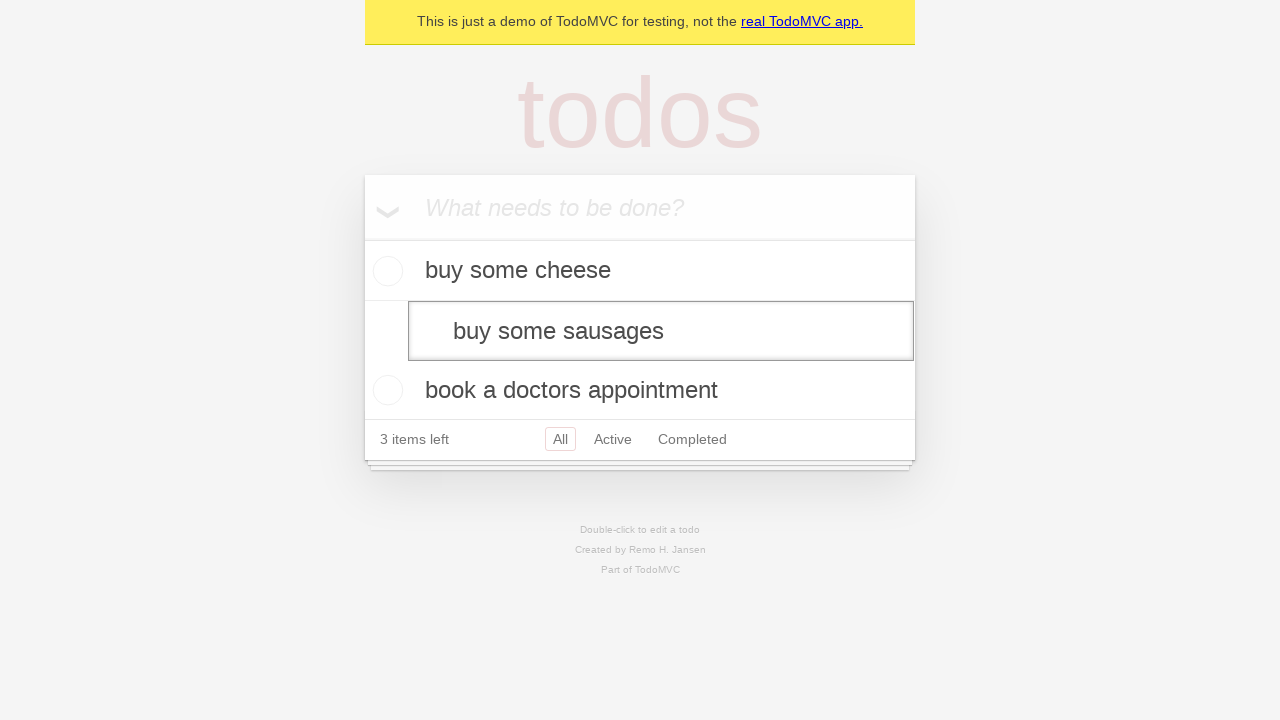

Pressed Enter to confirm edit and verify whitespace trimming on internal:testid=[data-testid="todo-item"s] >> nth=1 >> internal:role=textbox[nam
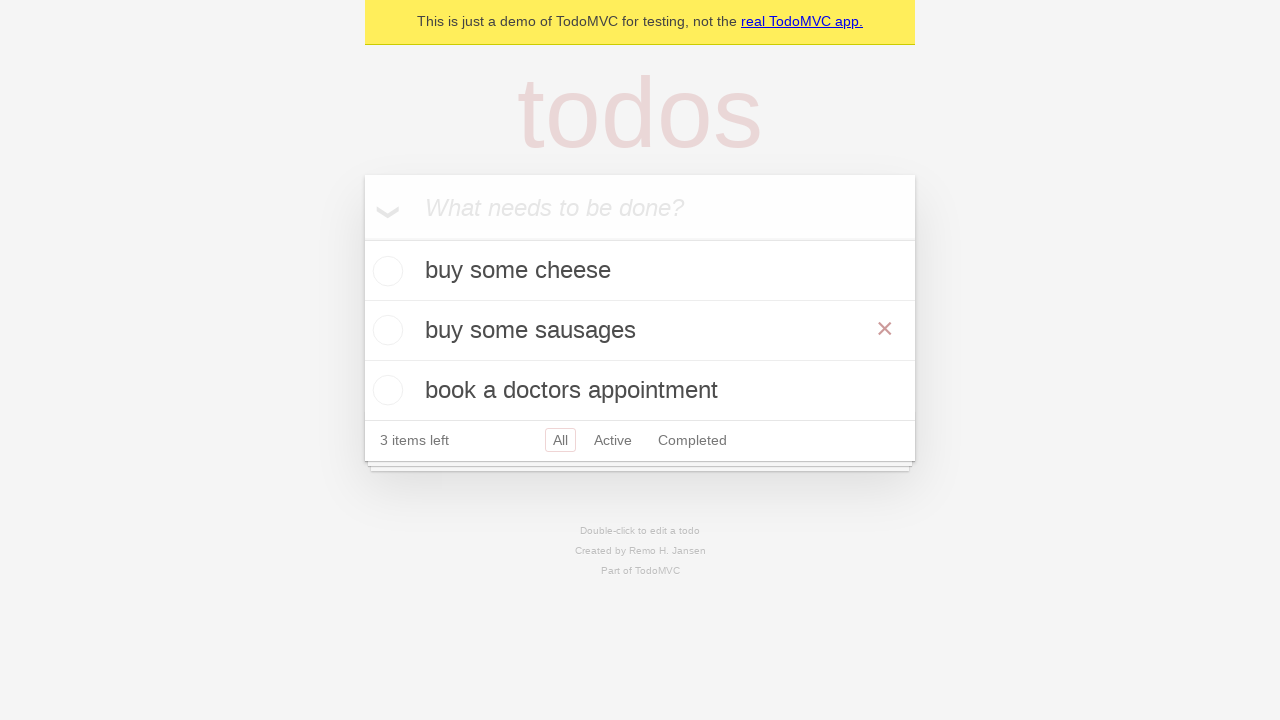

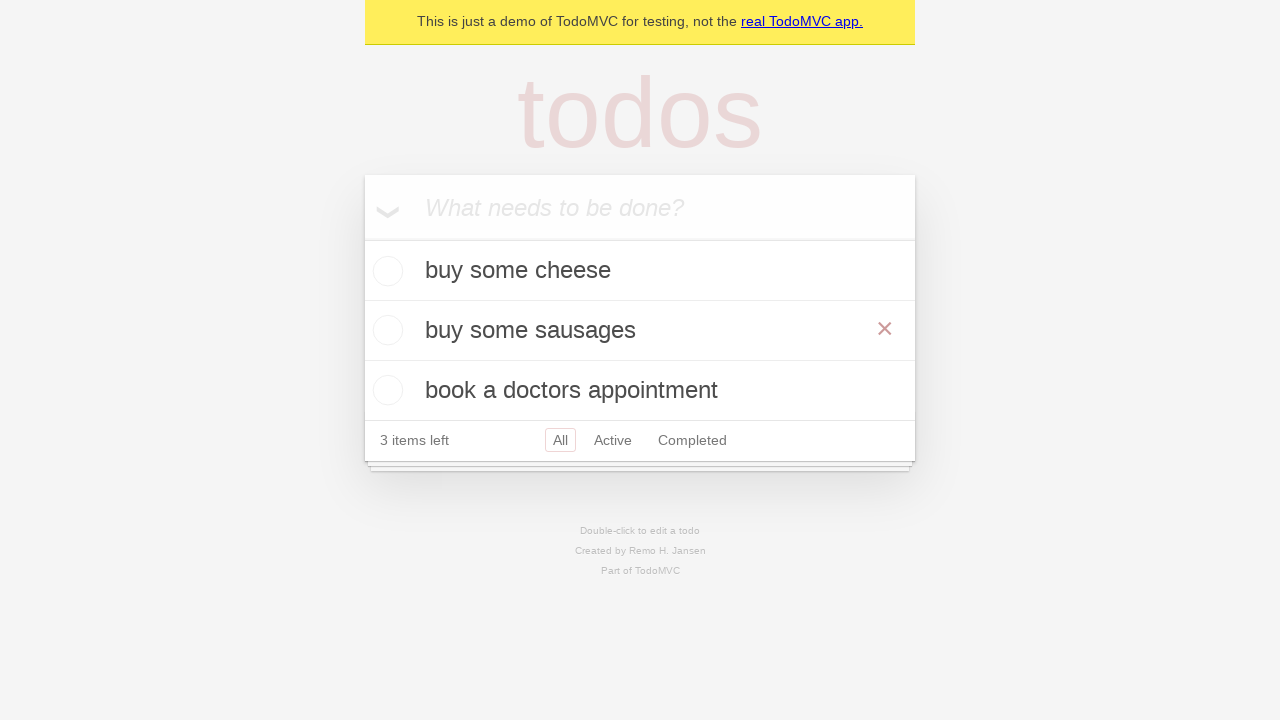